Tests that Clear completed button is hidden when no items are completed

Starting URL: https://demo.playwright.dev/todomvc

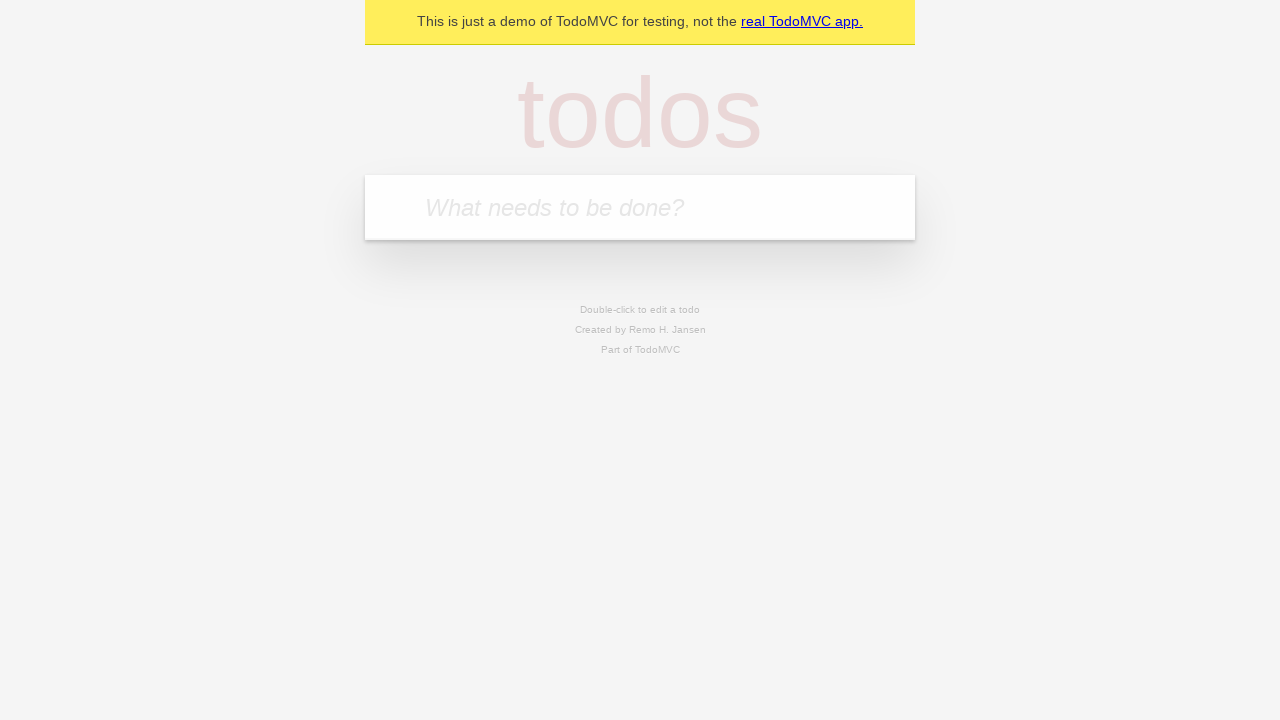

Located the 'What needs to be done?' input field
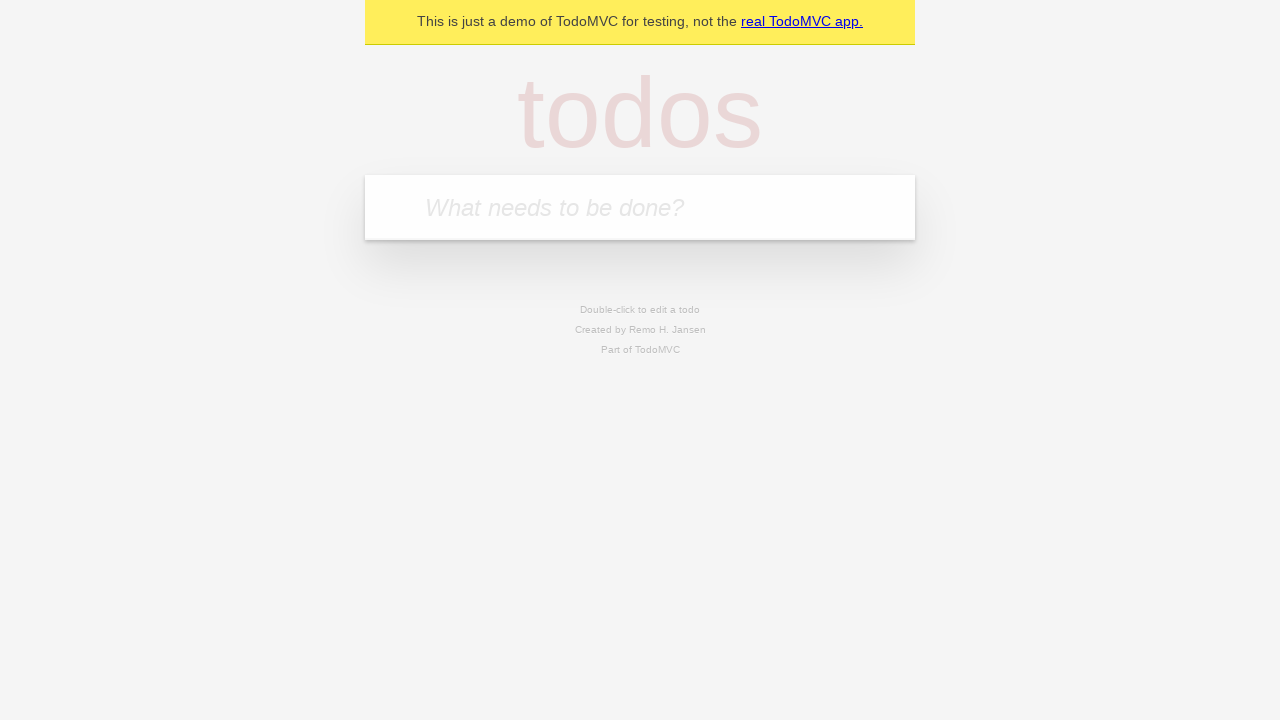

Filled first todo item: 'buy some cheese' on internal:attr=[placeholder="What needs to be done?"i]
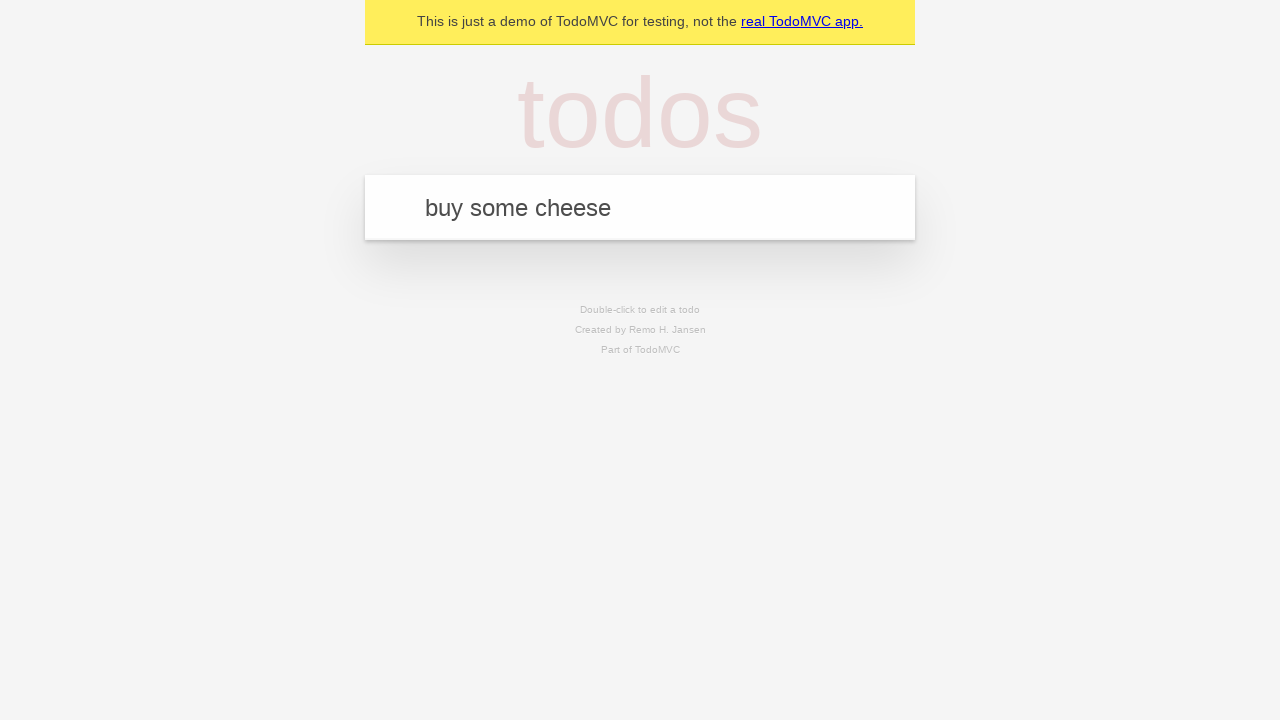

Pressed Enter to add first todo item on internal:attr=[placeholder="What needs to be done?"i]
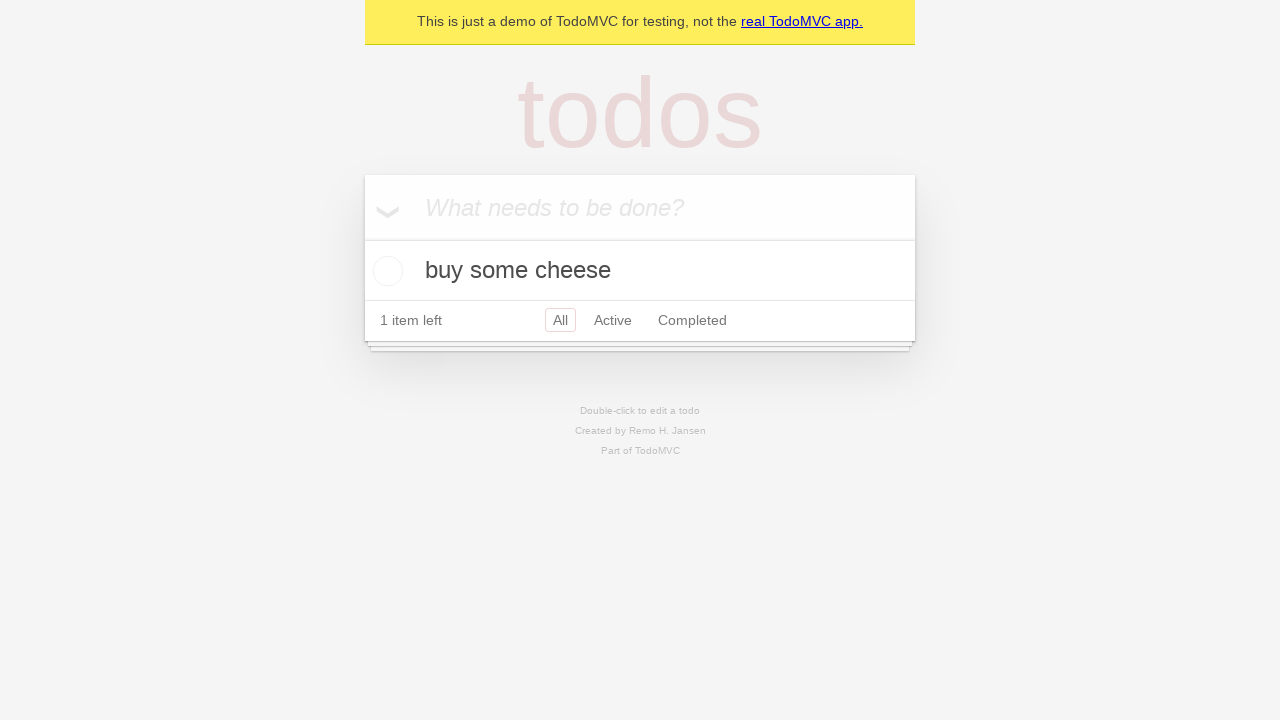

Filled second todo item: 'feed the cat' on internal:attr=[placeholder="What needs to be done?"i]
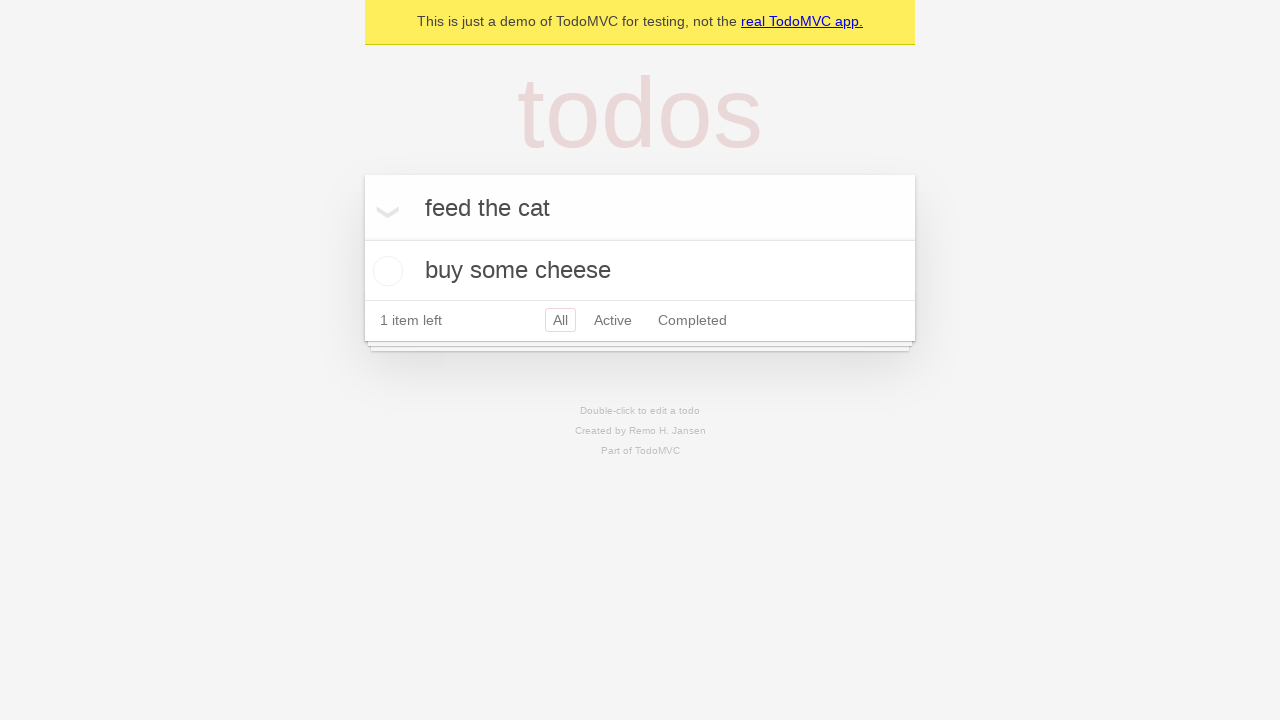

Pressed Enter to add second todo item on internal:attr=[placeholder="What needs to be done?"i]
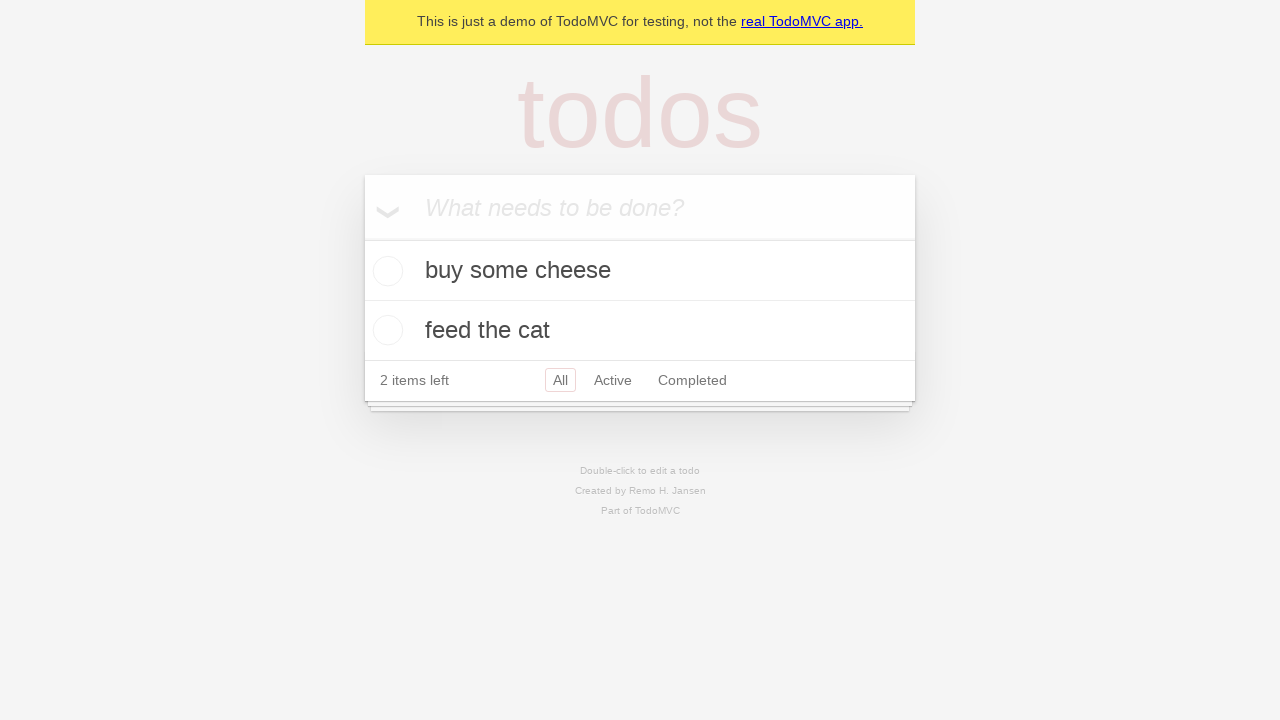

Filled third todo item: 'book a doctors appointment' on internal:attr=[placeholder="What needs to be done?"i]
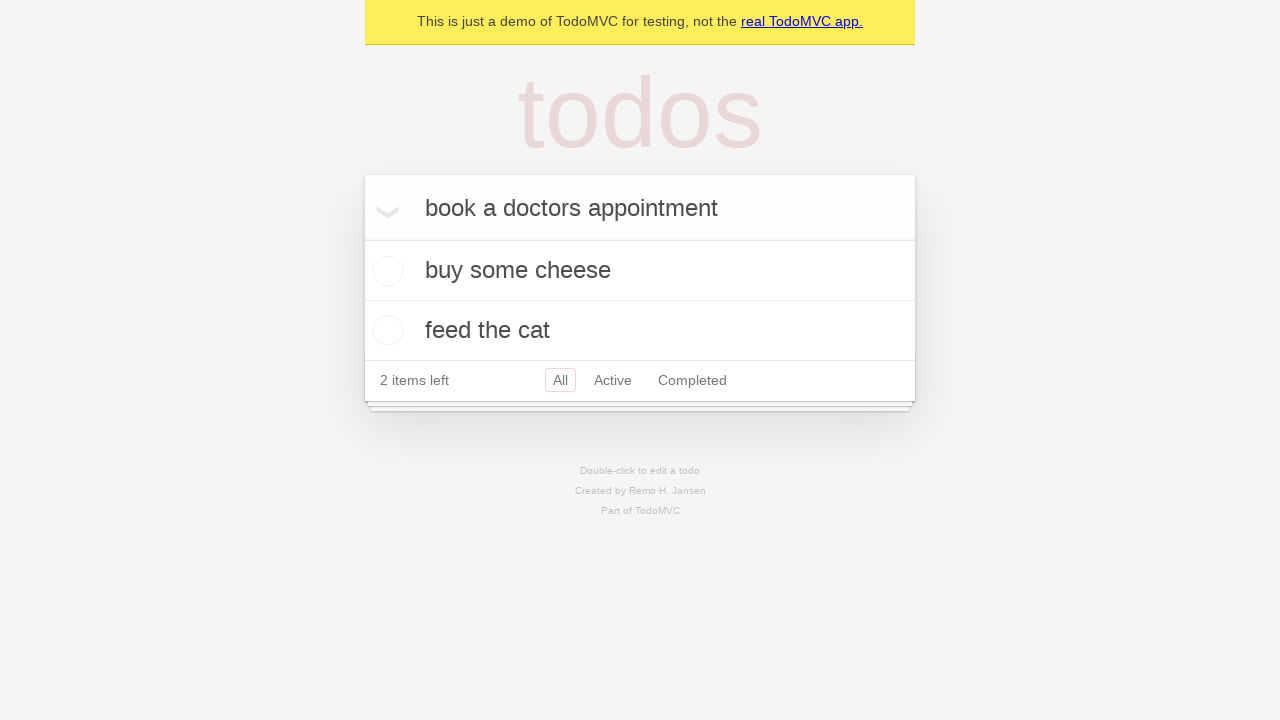

Pressed Enter to add third todo item on internal:attr=[placeholder="What needs to be done?"i]
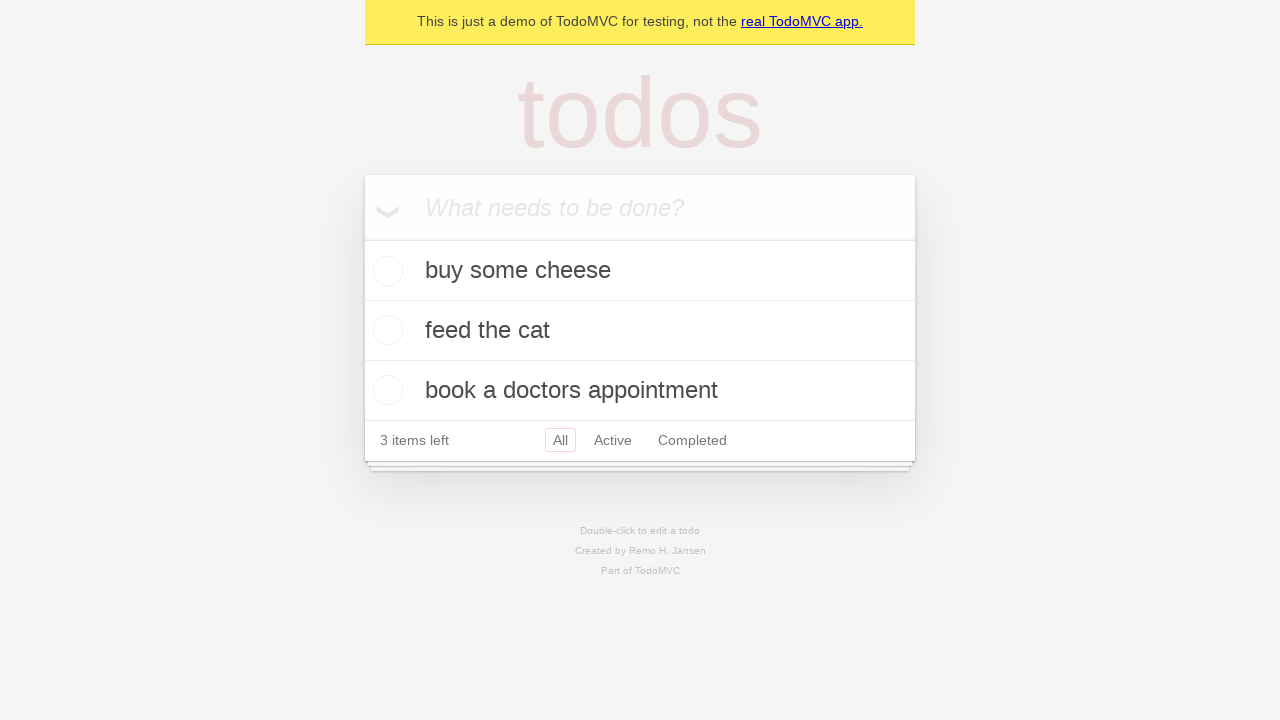

Checked the first todo item as completed at (385, 271) on .todo-list li .toggle >> nth=0
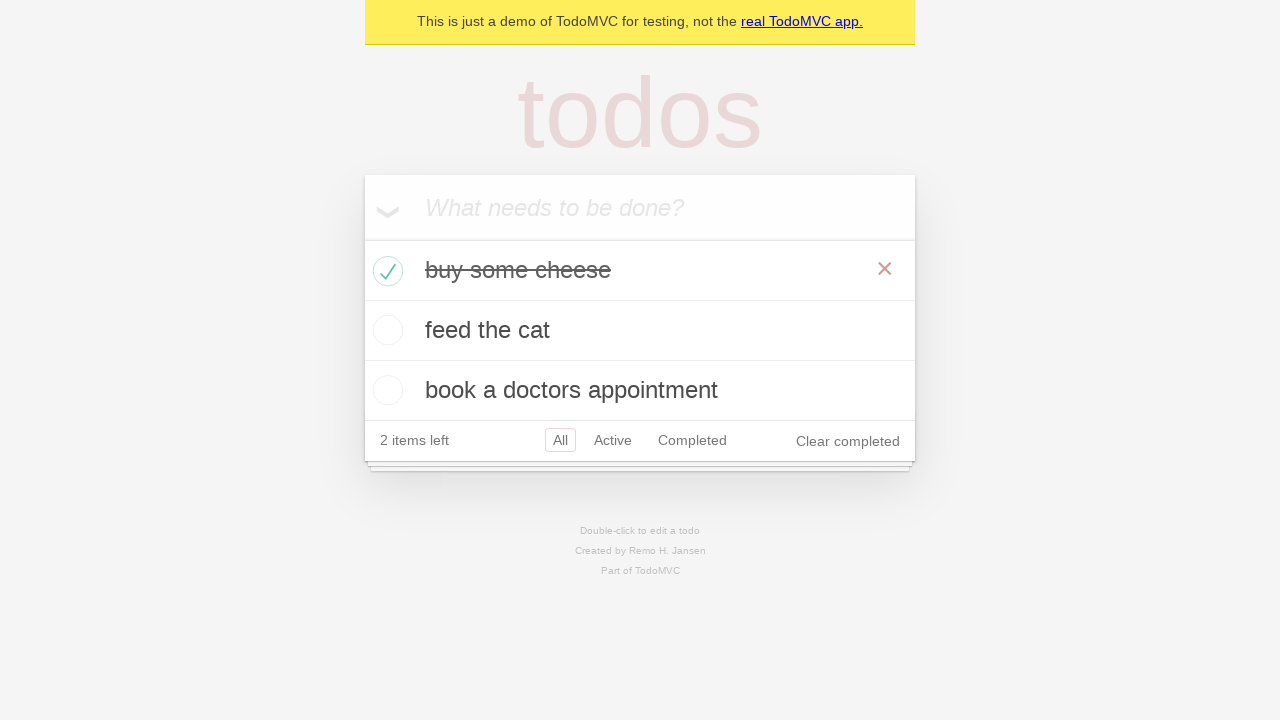

Clicked 'Clear completed' button to remove completed item at (848, 441) on internal:role=button[name="Clear completed"i]
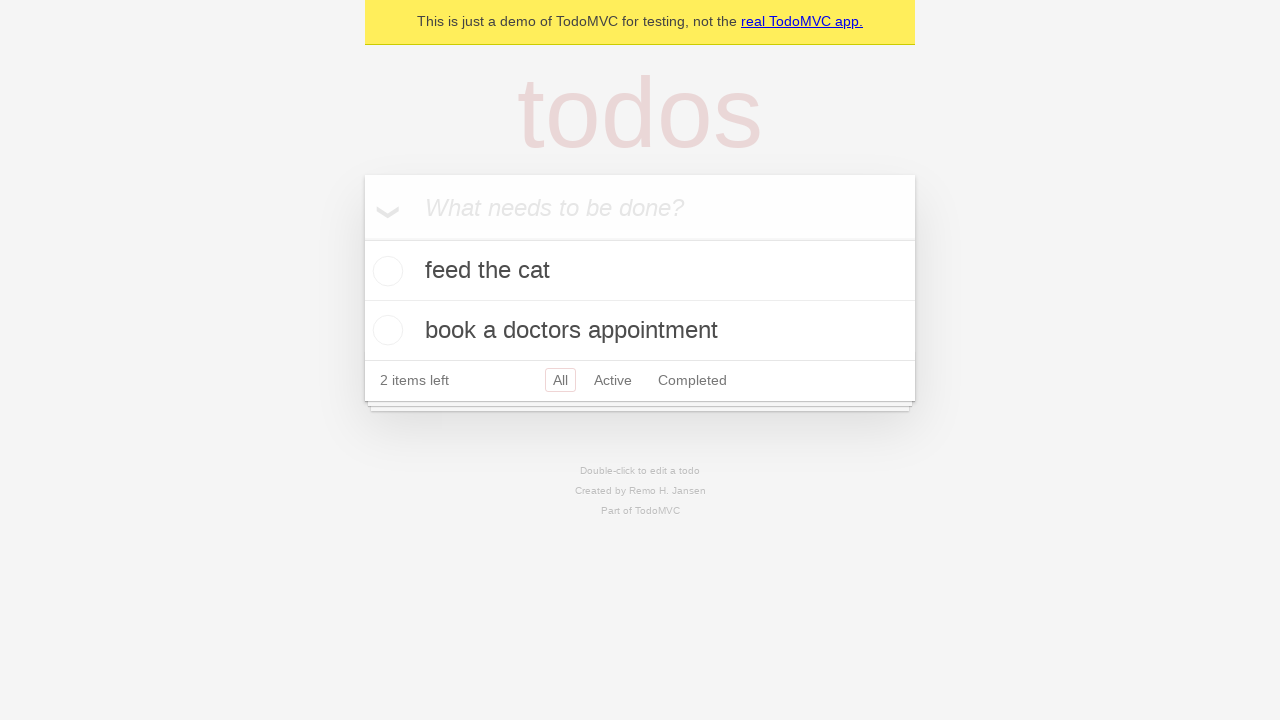

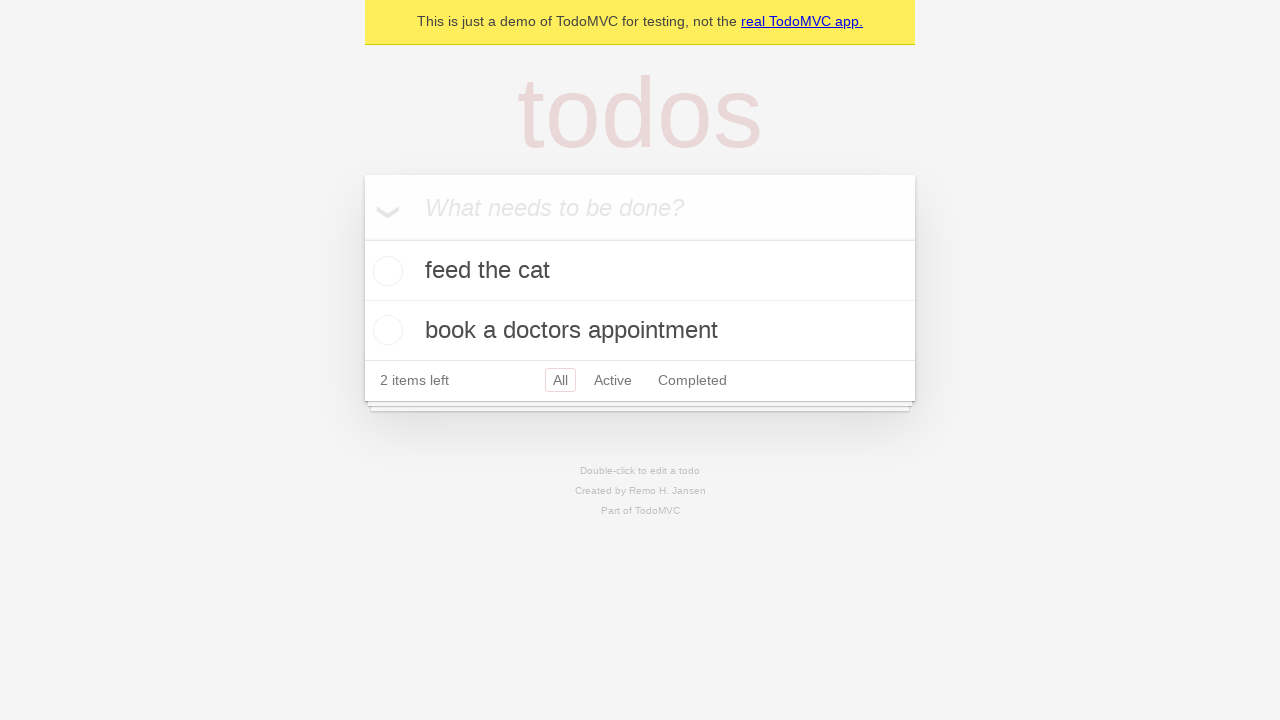